Navigates to Gmail, clicks the Privacy link to open a new window, switches to the new window, and dismisses an alert

Starting URL: https://www.gmail.com

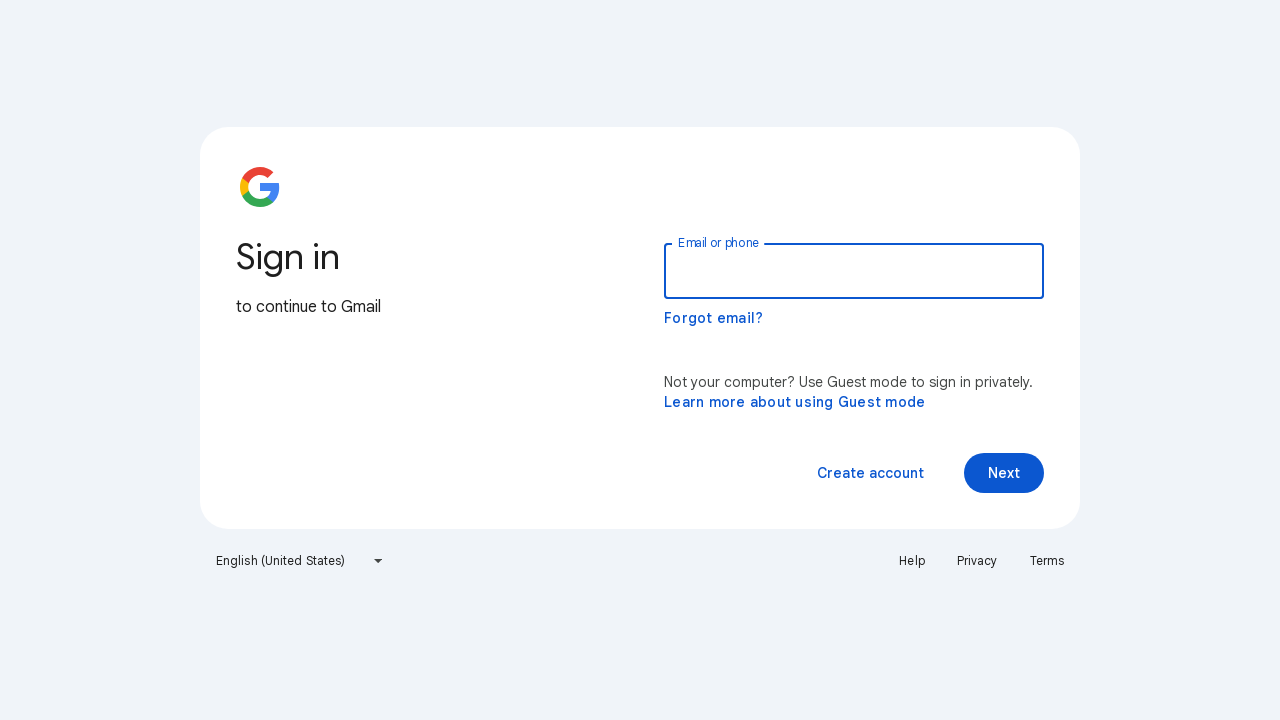

Clicked Privacy link to open new window at (977, 561) on text='Privacy'
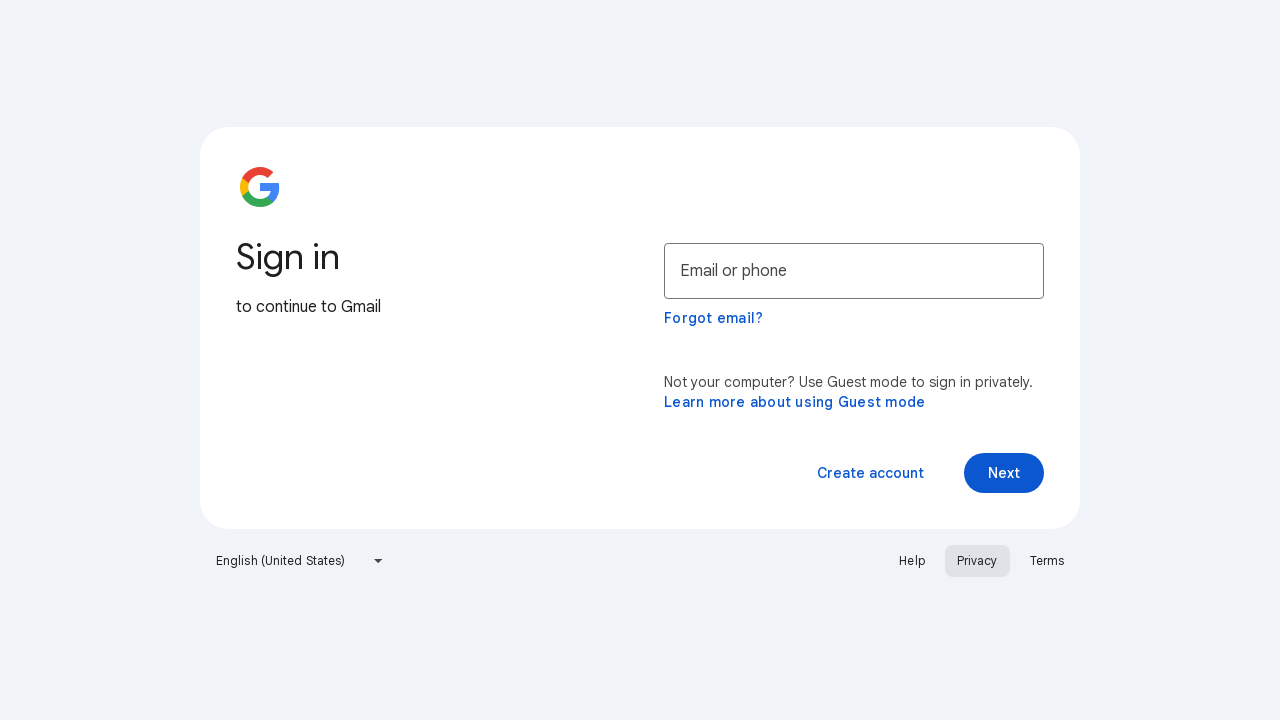

New page loaded and ready
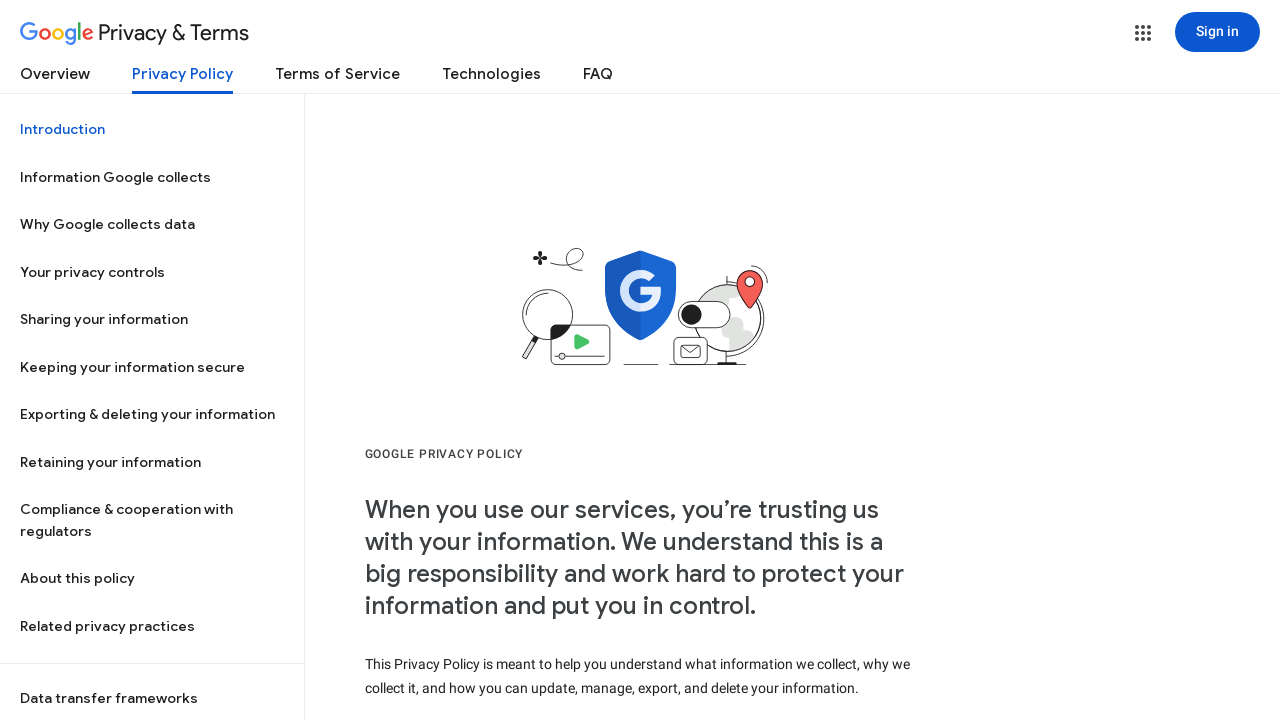

Set up alert dialog dismissal handler
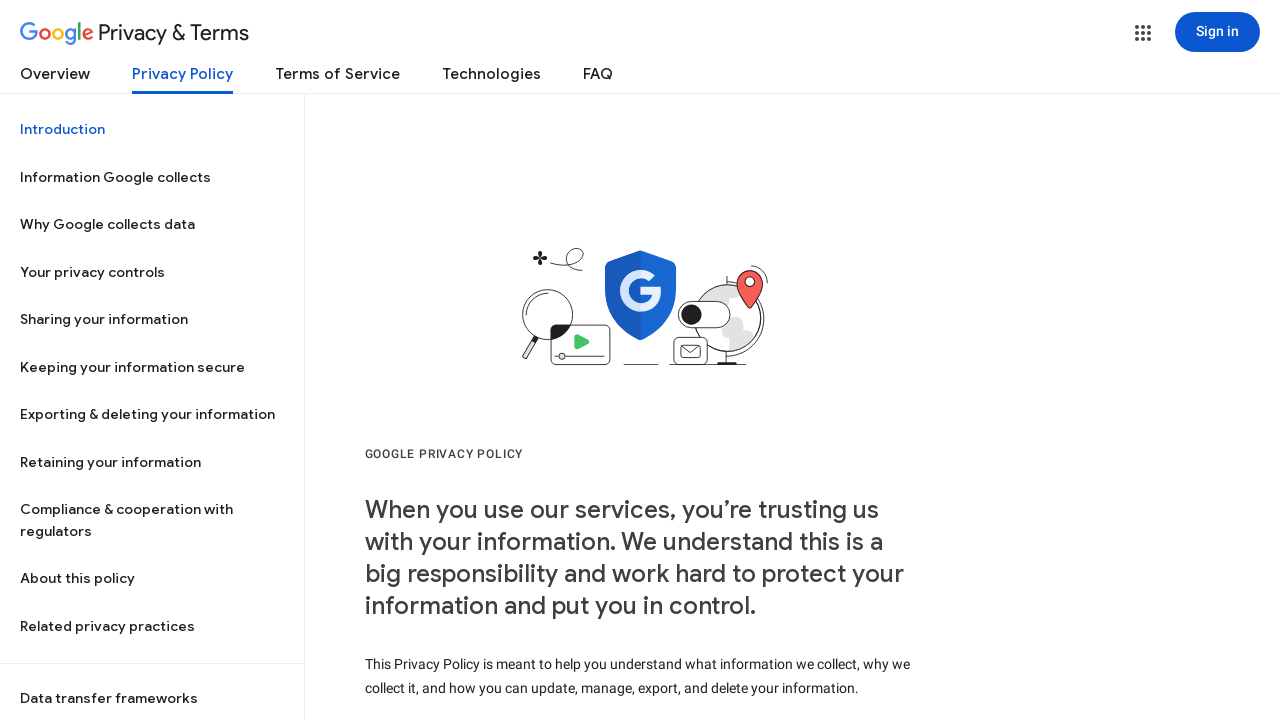

Retrieved new page title: Privacy Policy – Privacy & Terms – Google
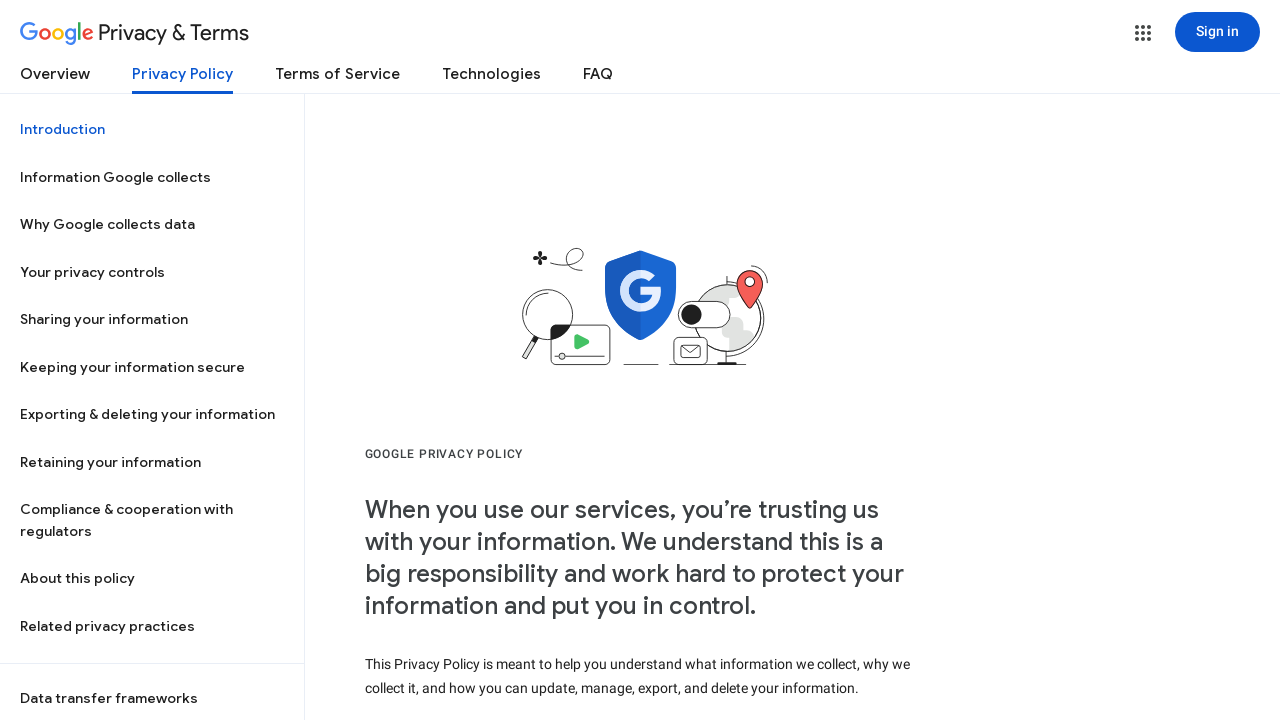

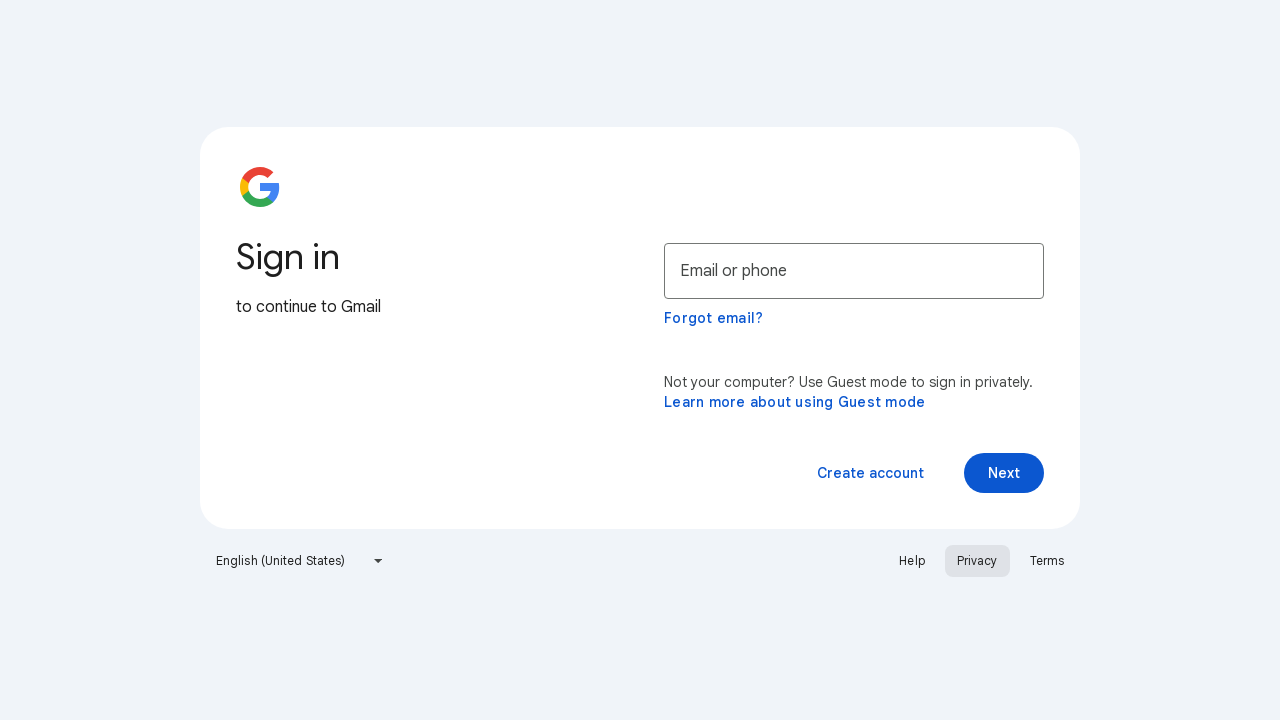